Tests left click functionality by clicking on a clickable element and verifying the status changes to "focused"

Starting URL: https://www.selenium.dev/selenium/web/mouse_interaction.html

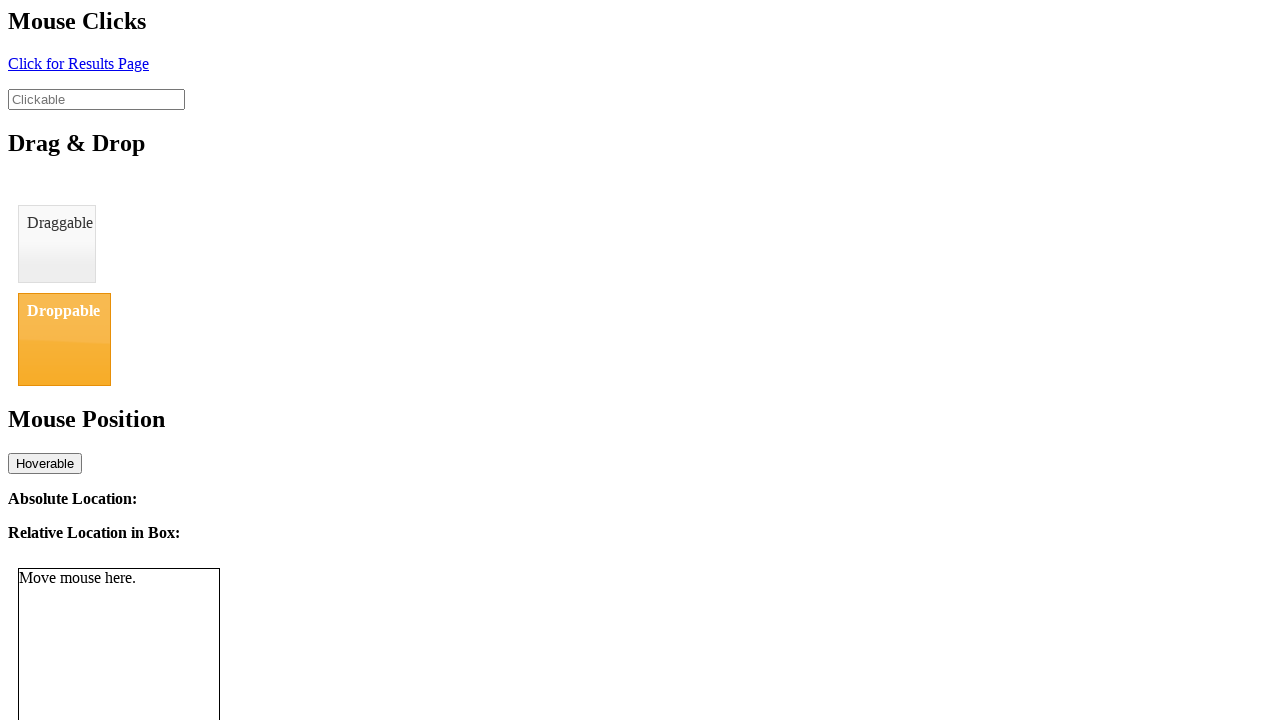

Clicked on the clickable element with id 'clickable' at (96, 99) on #clickable
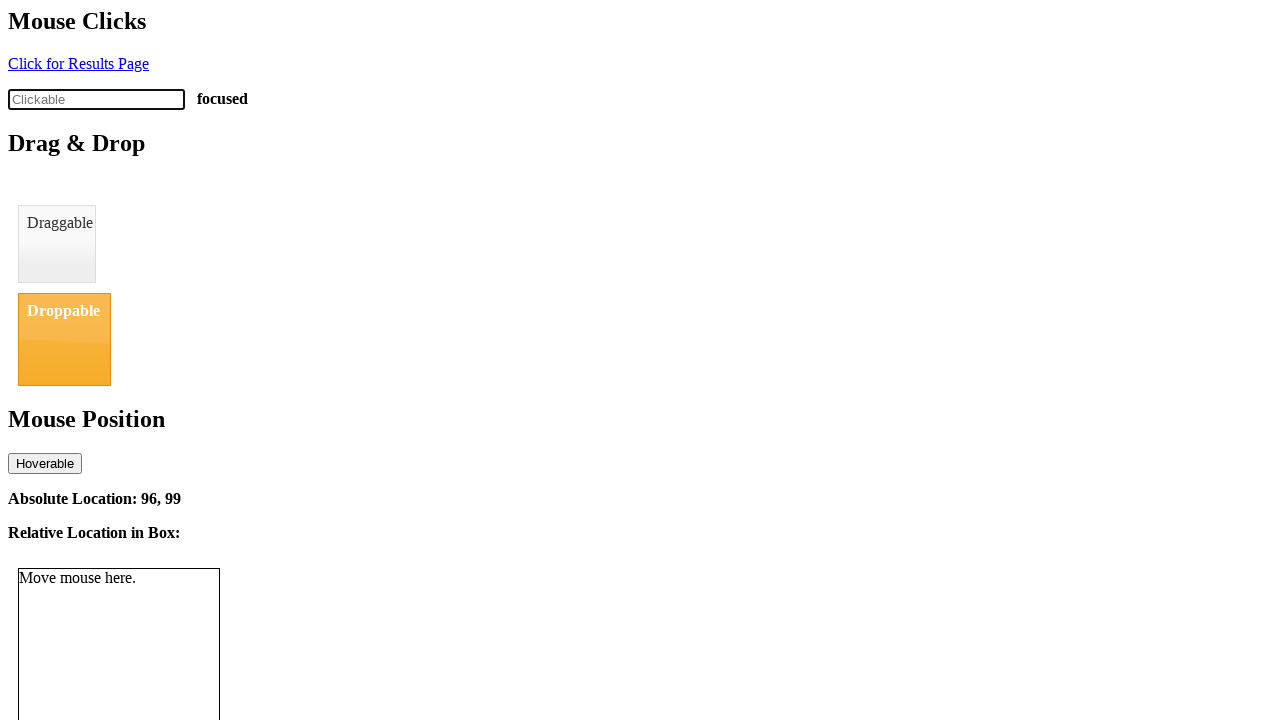

Verified that click status changed to 'focused'
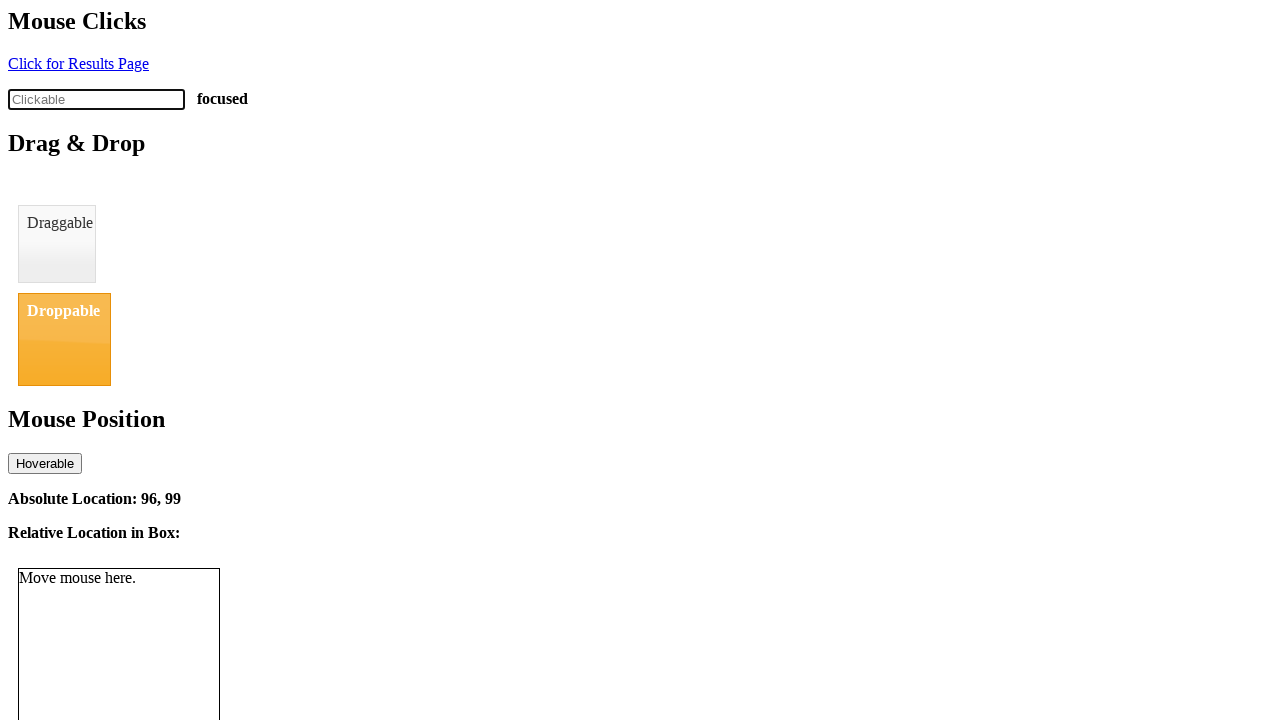

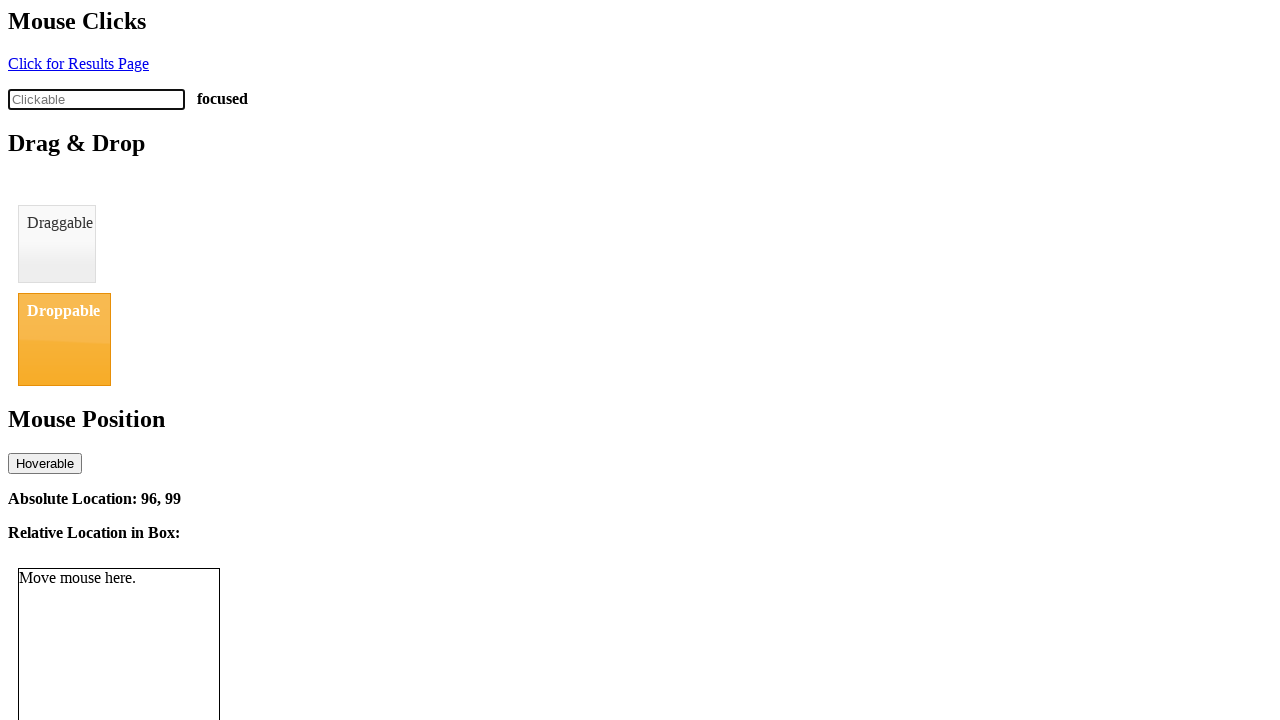